Tests a registration form by filling in first name, last name, and email fields, then submitting the form and verifying successful registration message

Starting URL: http://suninjuly.github.io/registration1.html

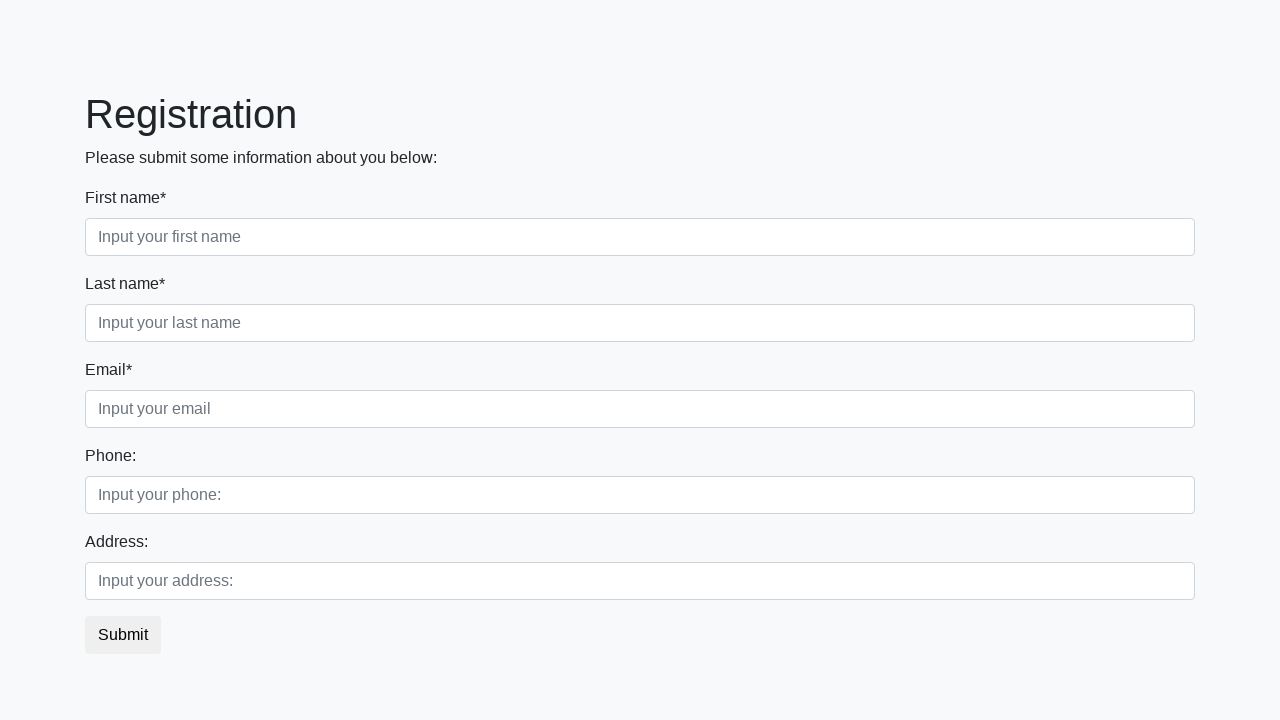

Filled first name field with 'Kirill' on div.first_block input.first
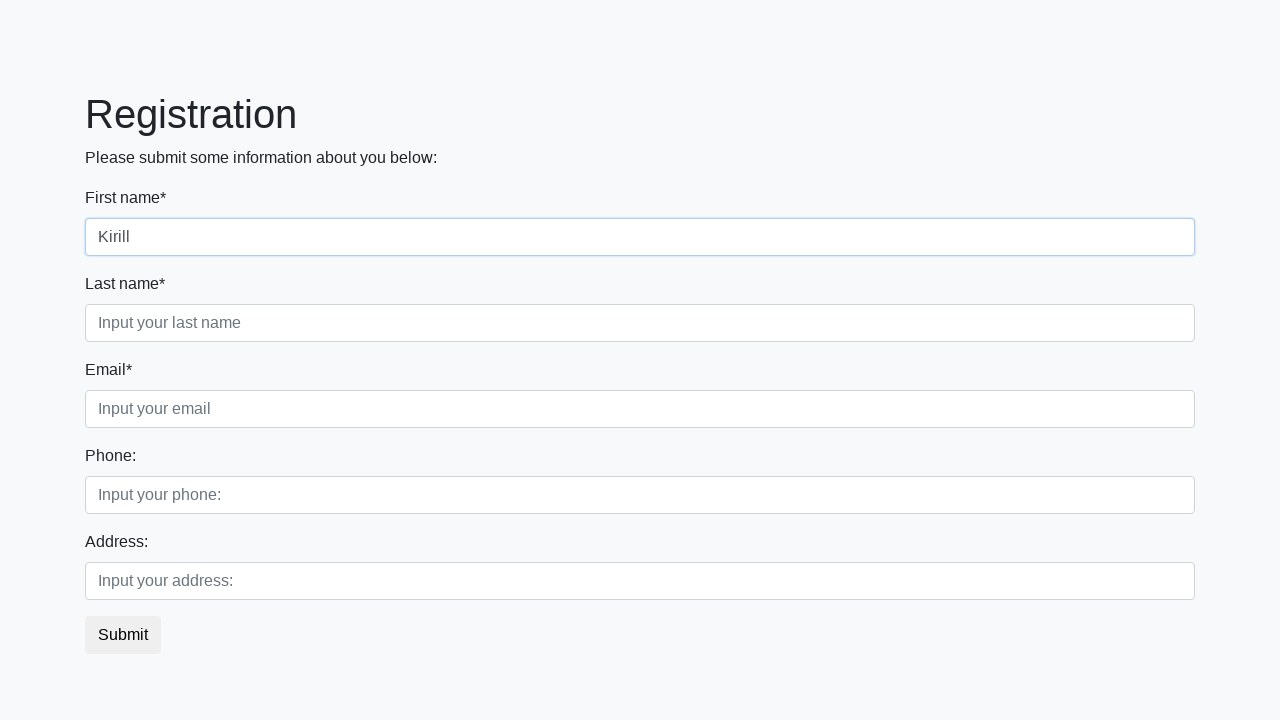

Filled last name field with 'Andreev' on div.first_block input.second
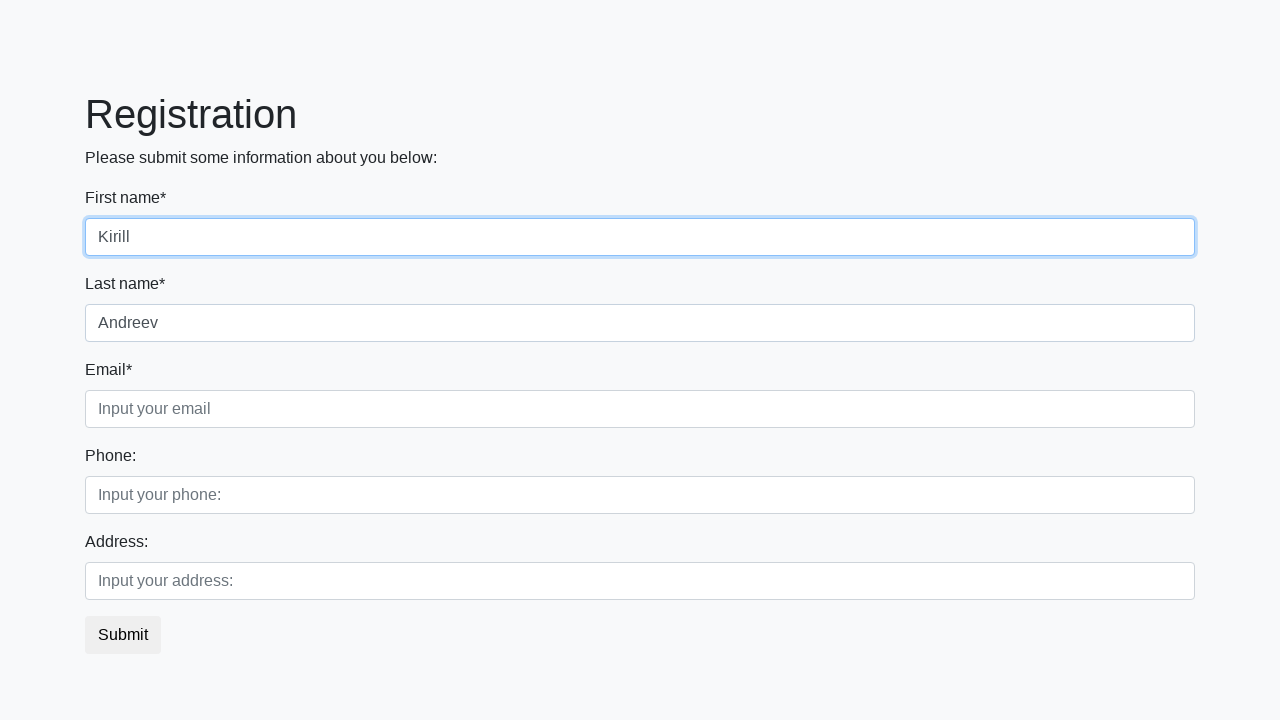

Filled email field with 'andreevks@mail.ru' on div.first_block input.third
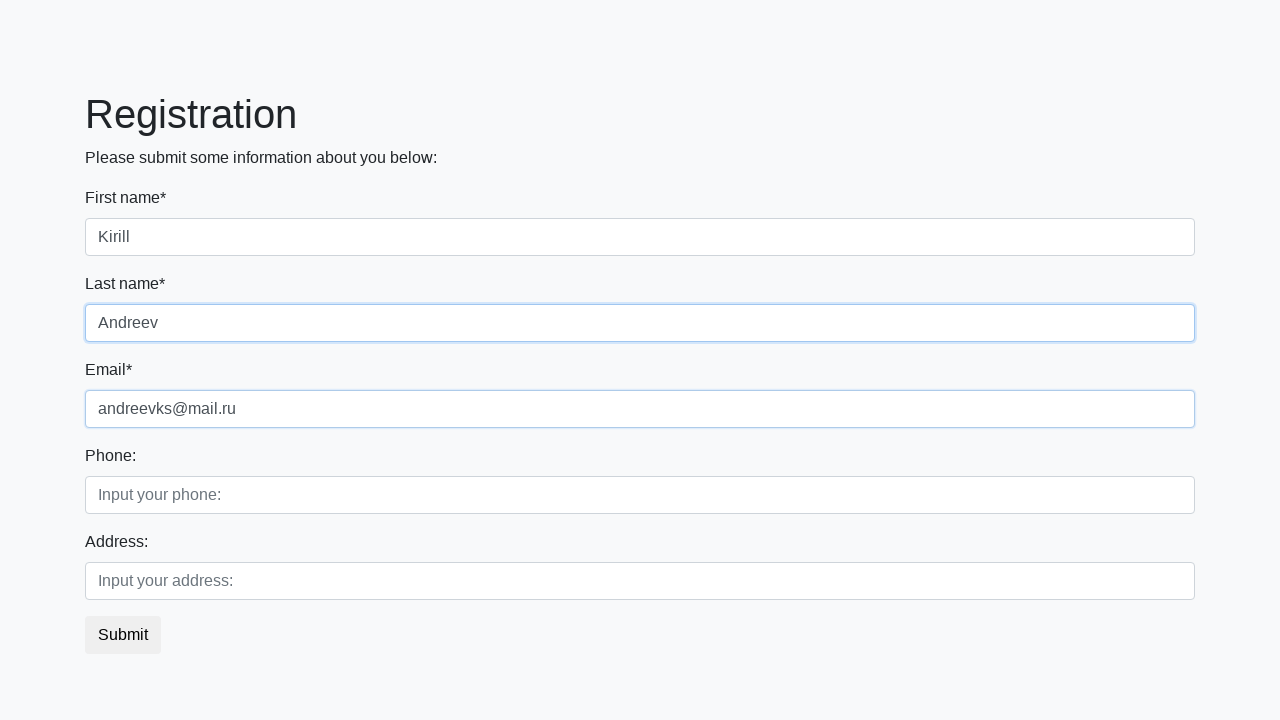

Clicked registration submit button at (123, 635) on button.btn
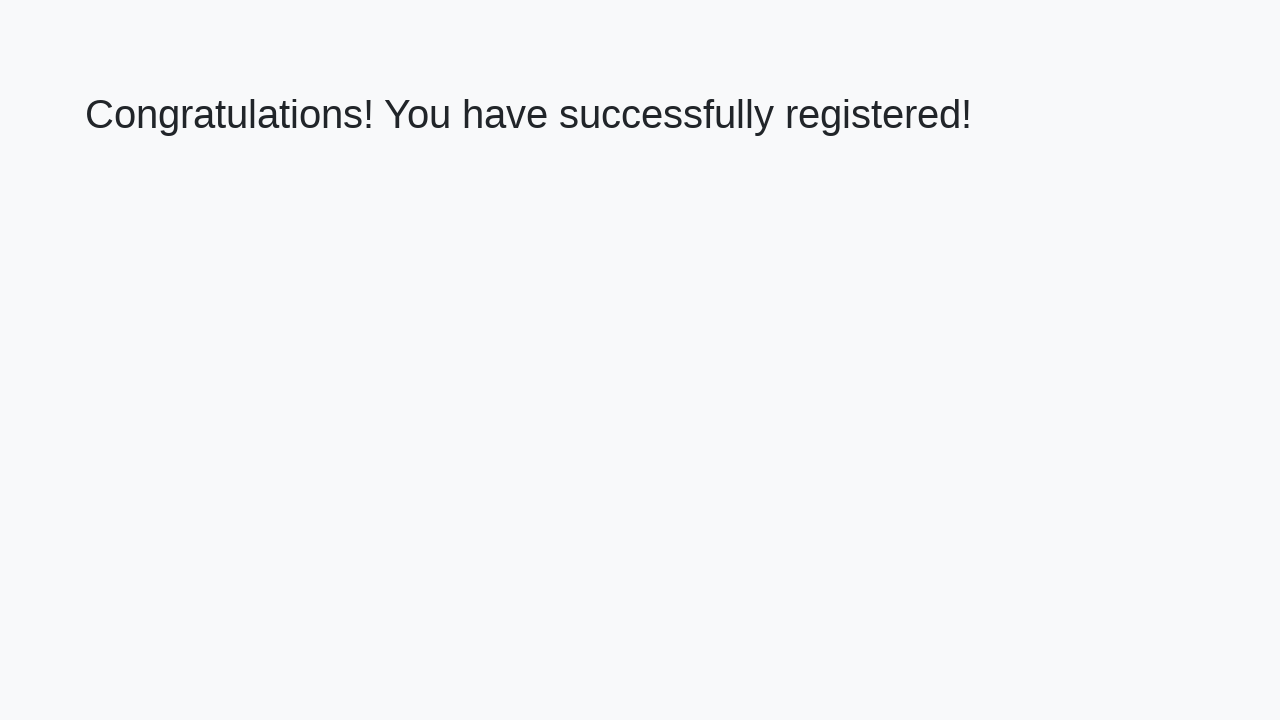

Success message heading loaded
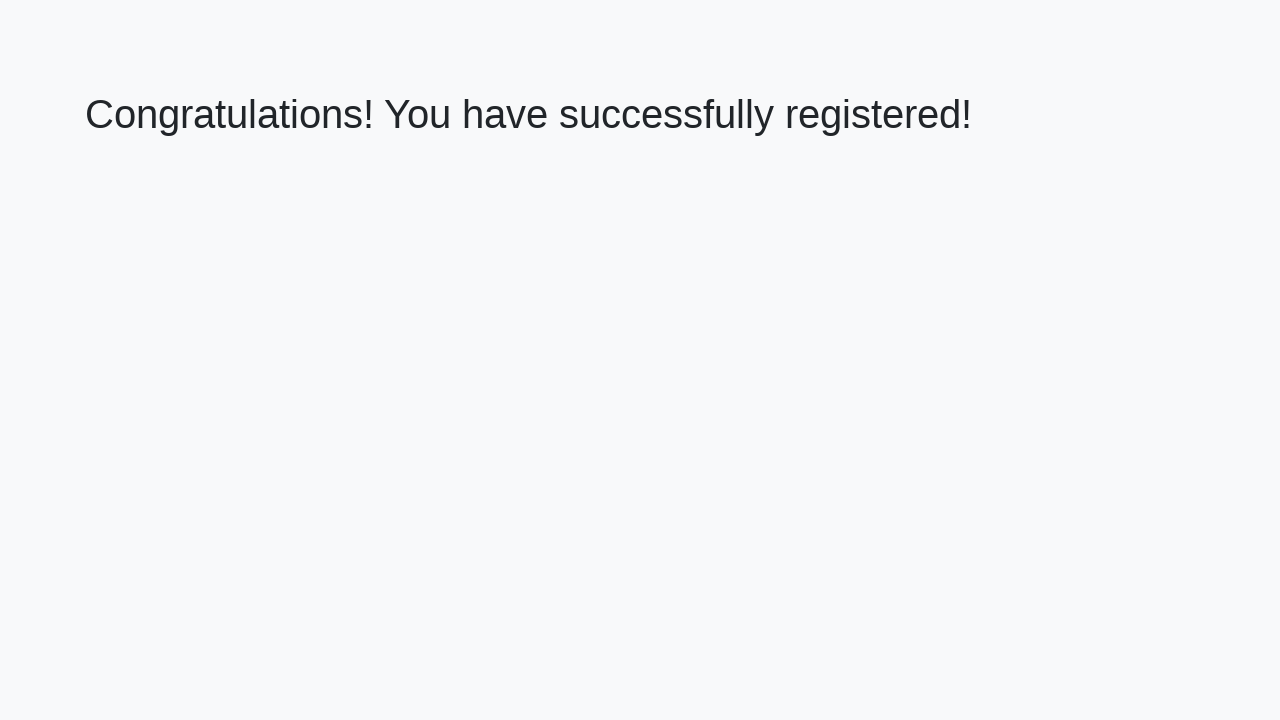

Retrieved success message text
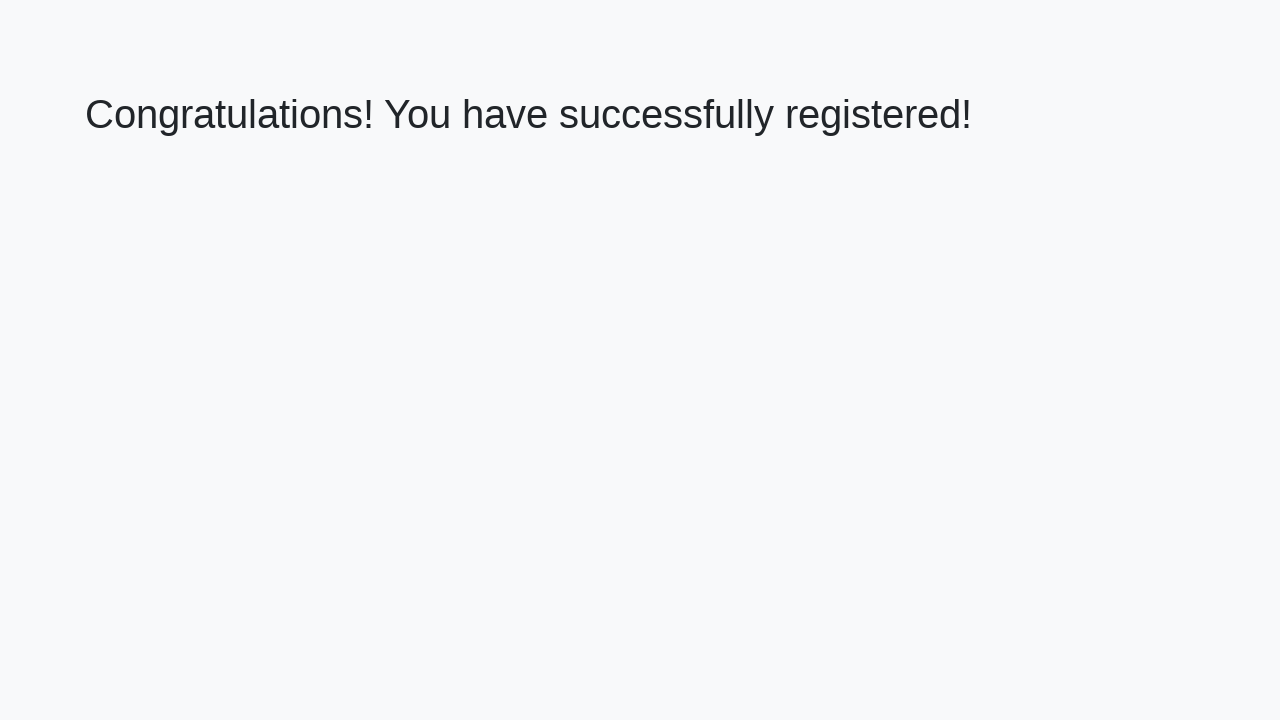

Verified registration success message
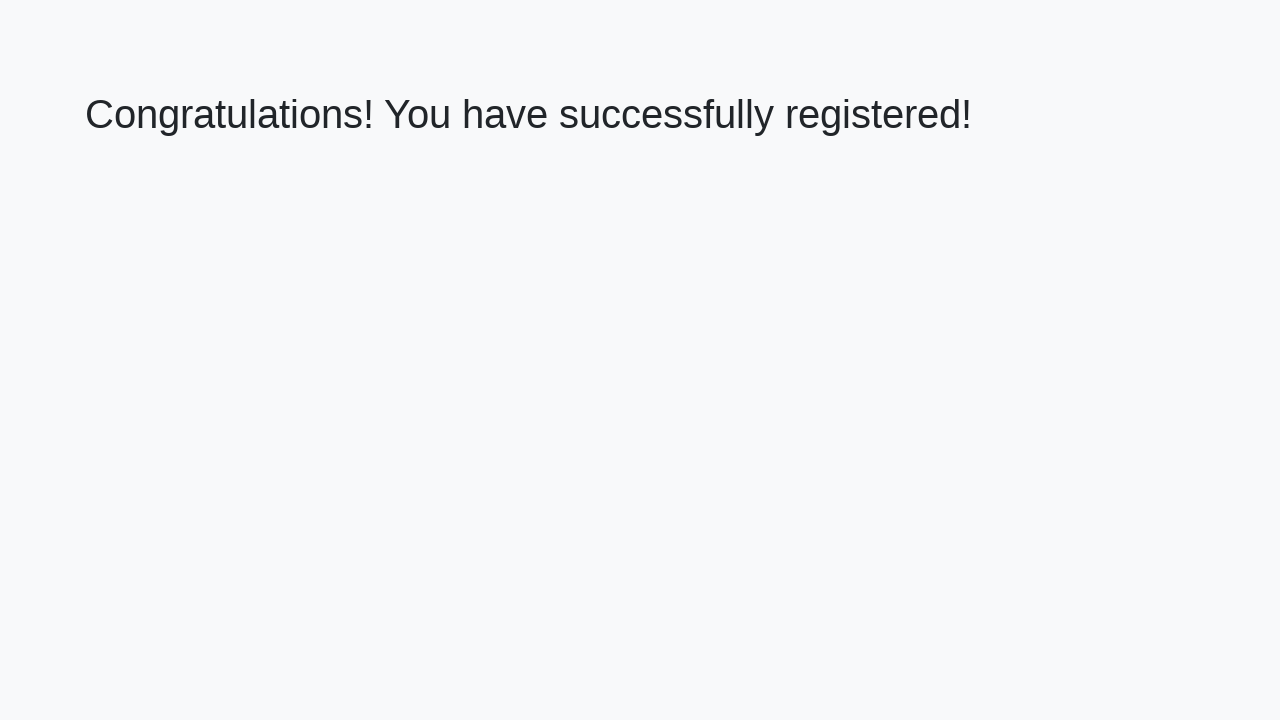

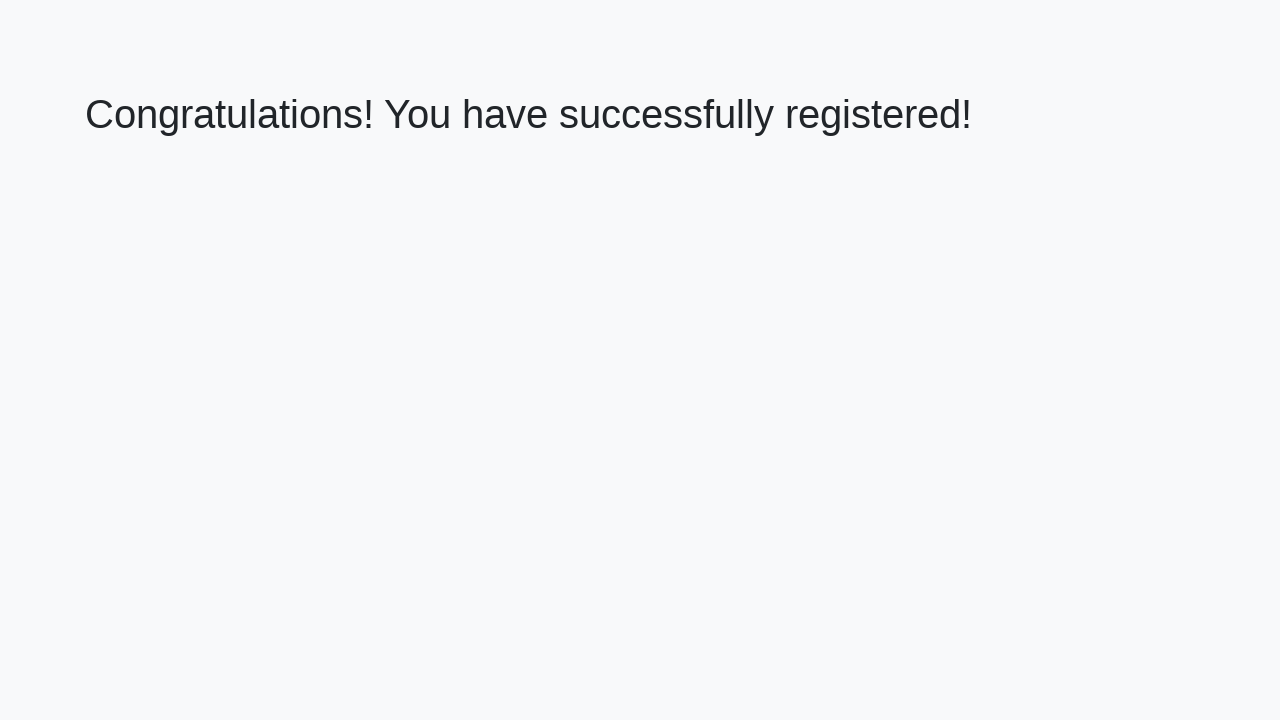